Tests an Angular application by clicking buttons to navigate and toggle buying functionality while simulating slow network conditions

Starting URL: https://rahulshettyacademy.com/angularAppdemo/

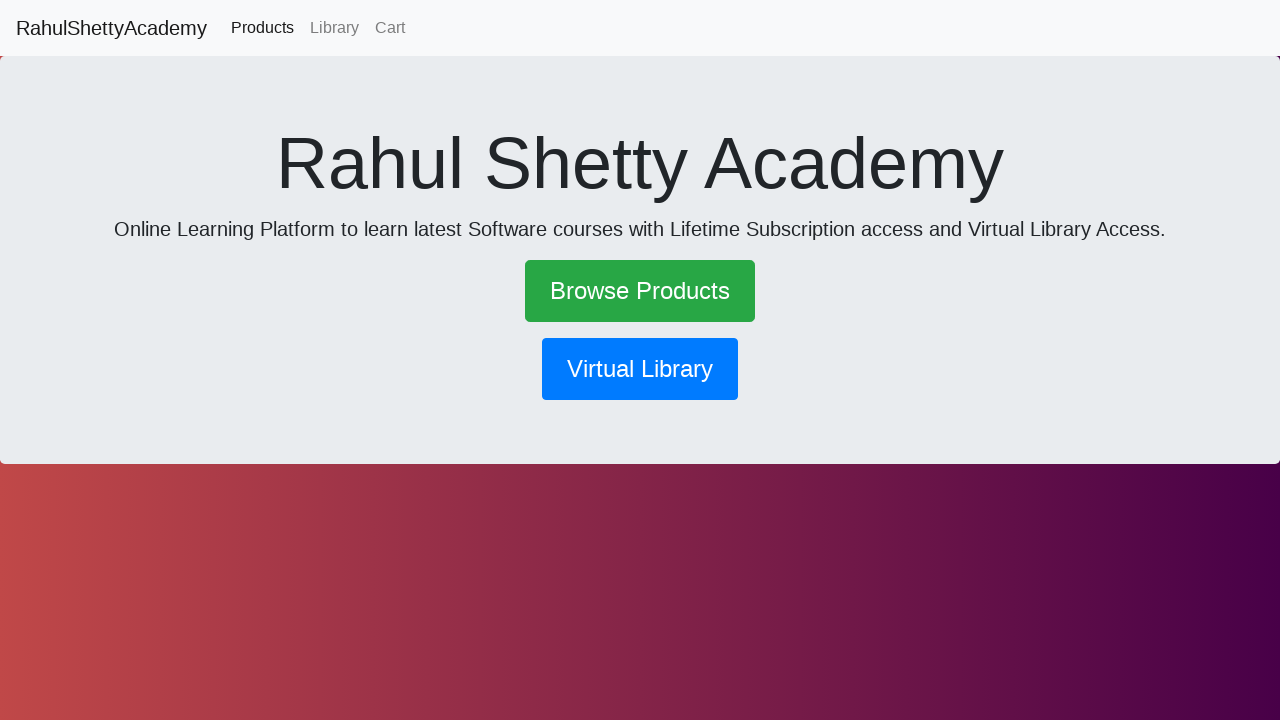

Clicked the large button at (640, 291) on .btn-lg
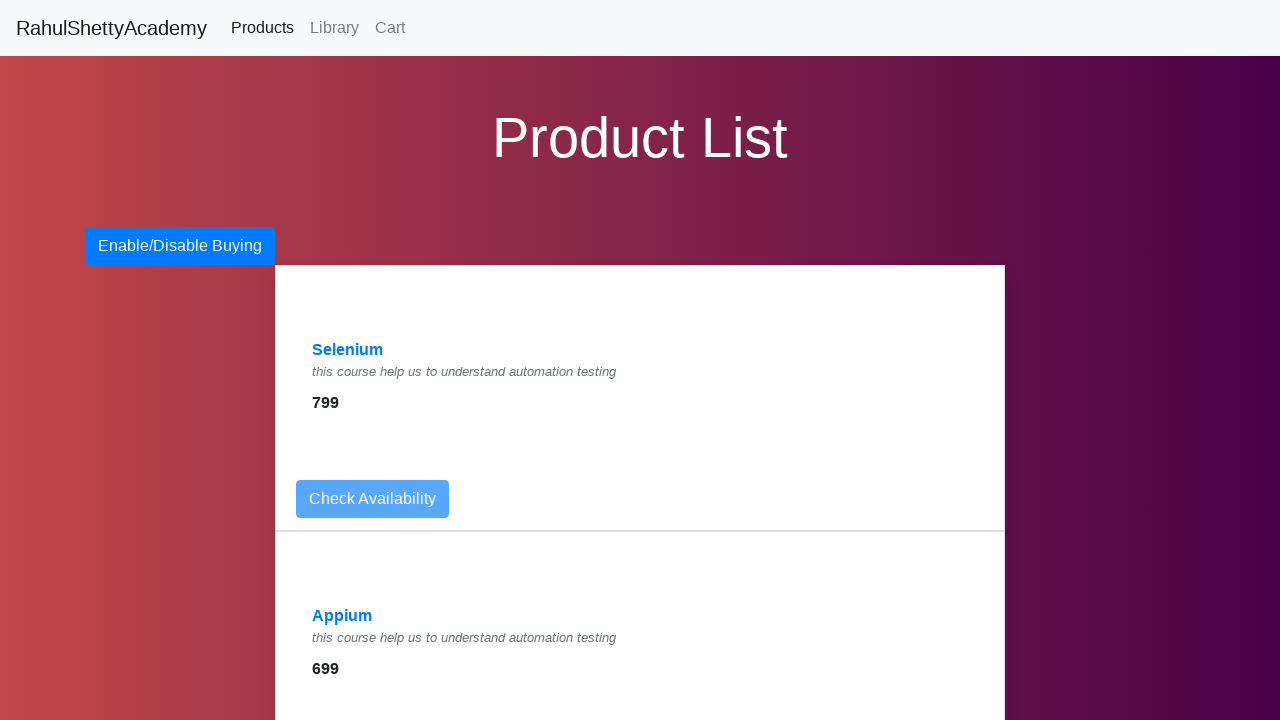

Clicked the Enable/Disable Buying button to toggle buying functionality at (180, 246) on button:has-text('Enable/Disable Buying')
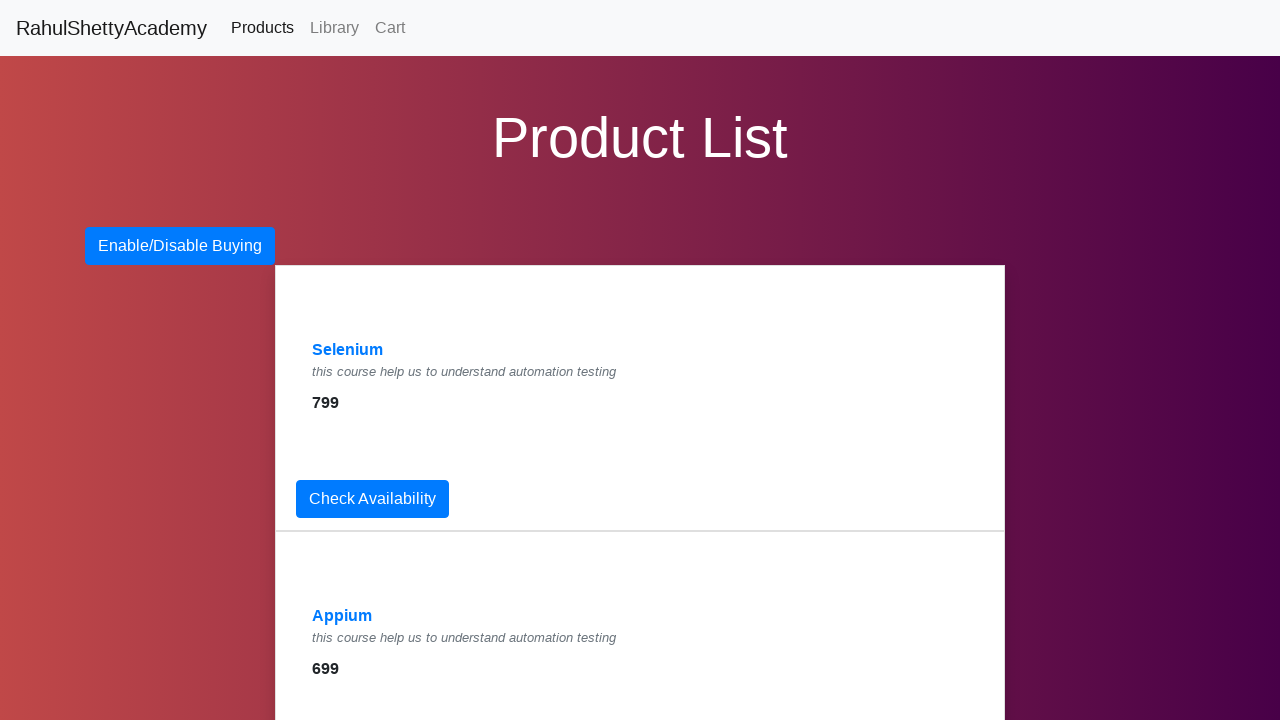

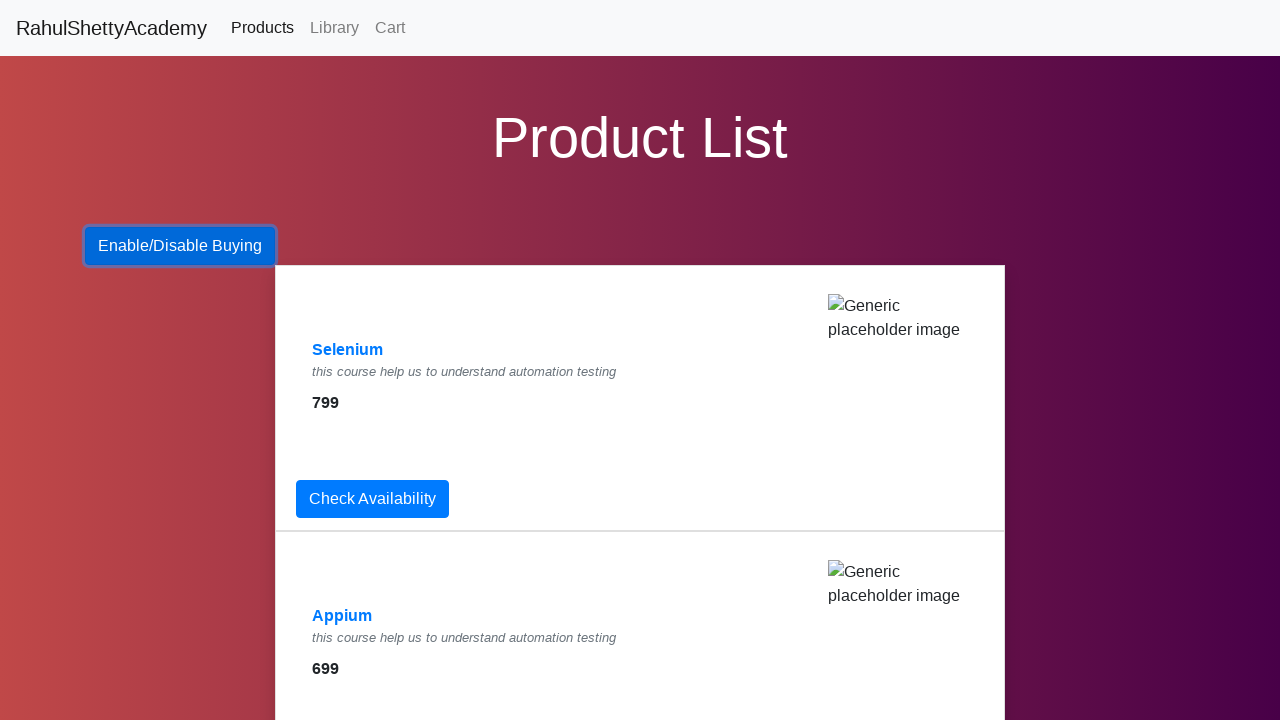